Tests filtering to display all items after applying other filters

Starting URL: https://demo.playwright.dev/todomvc

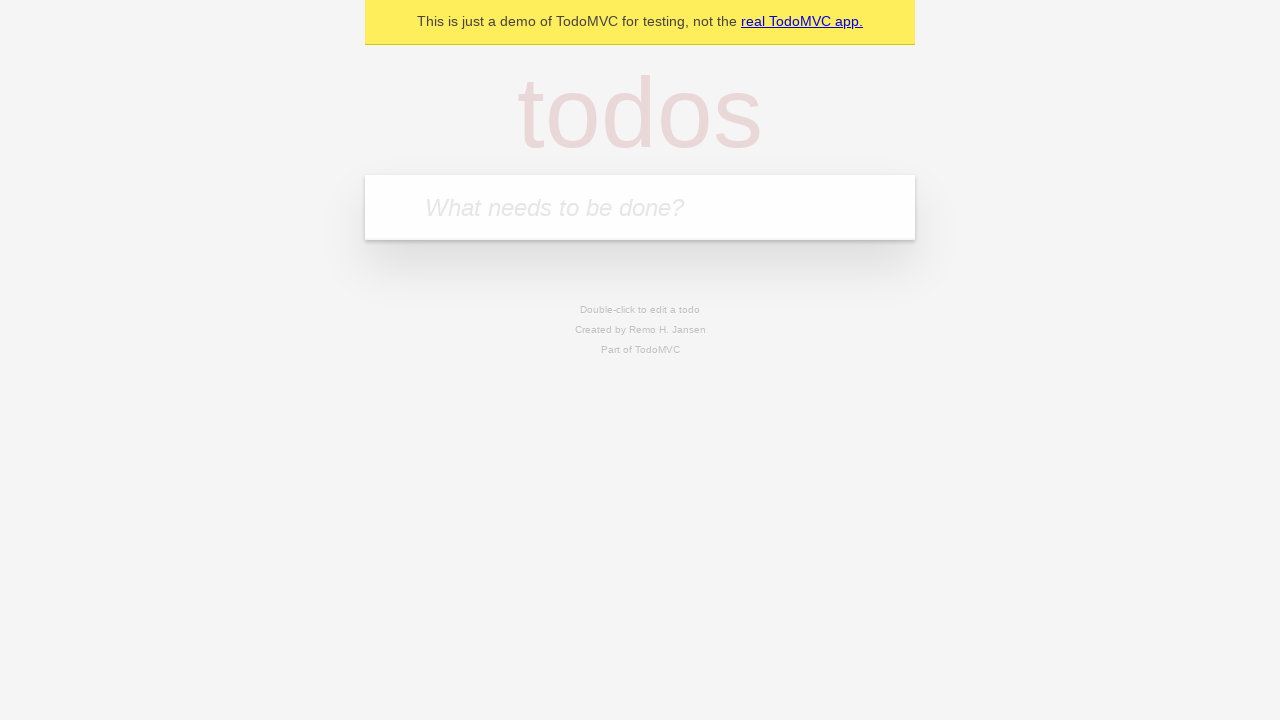

Filled new todo input with 'buy some cheese' on .new-todo
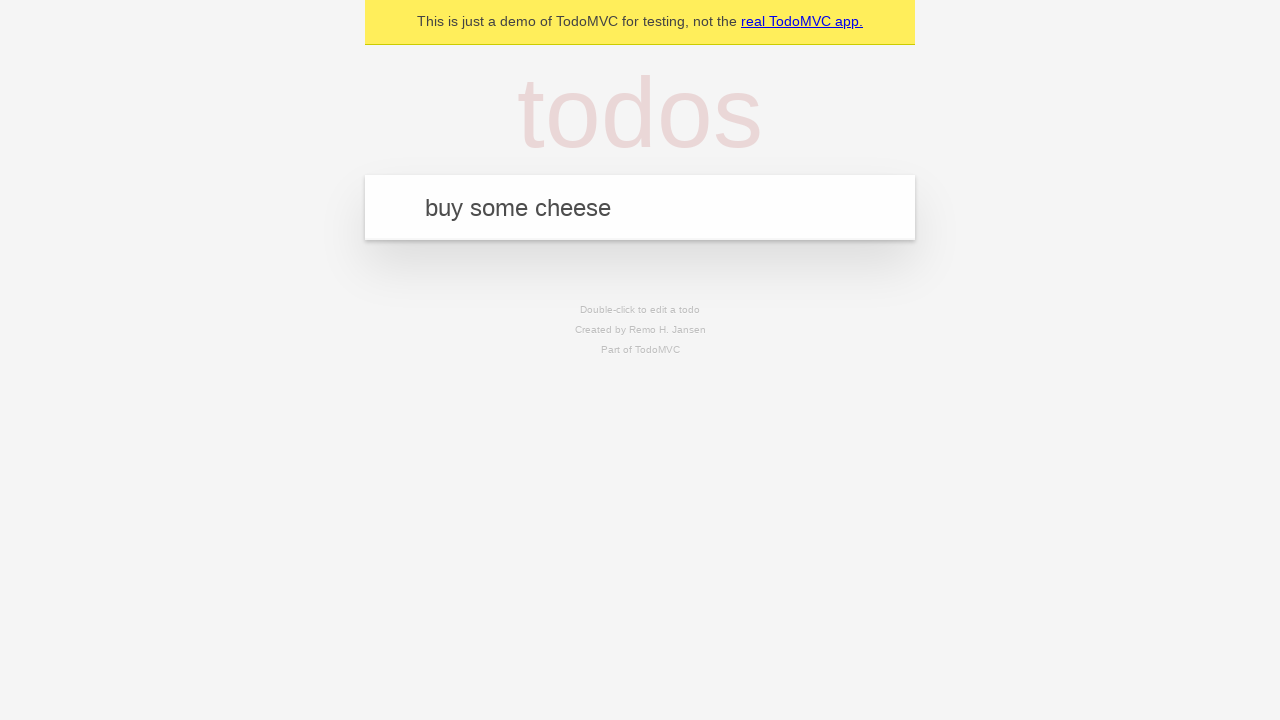

Pressed Enter to add first todo on .new-todo
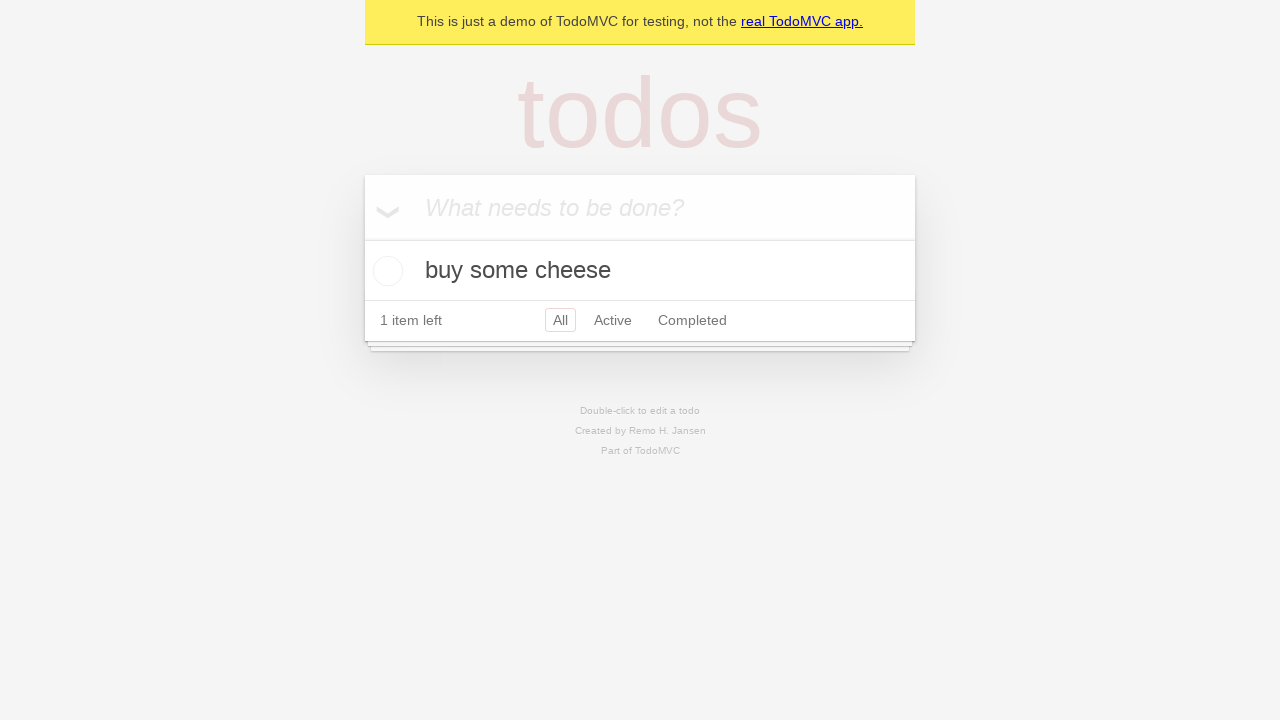

Filled new todo input with 'feed the cat' on .new-todo
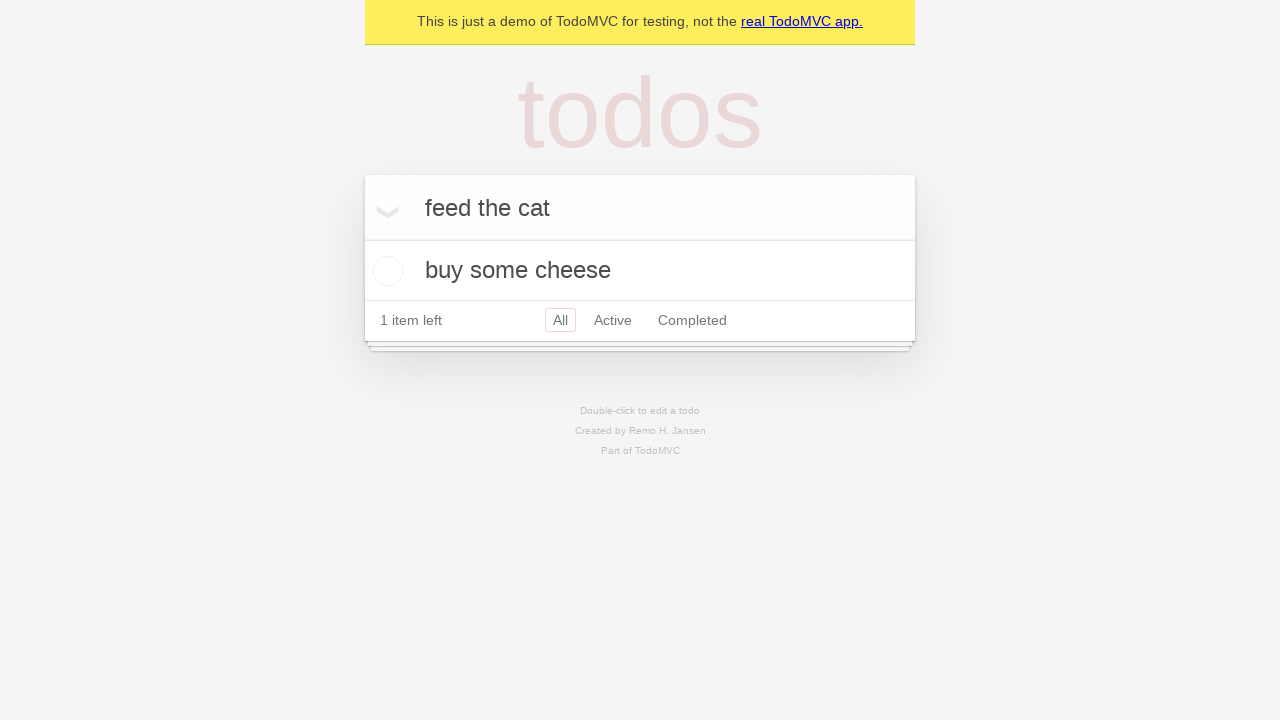

Pressed Enter to add second todo on .new-todo
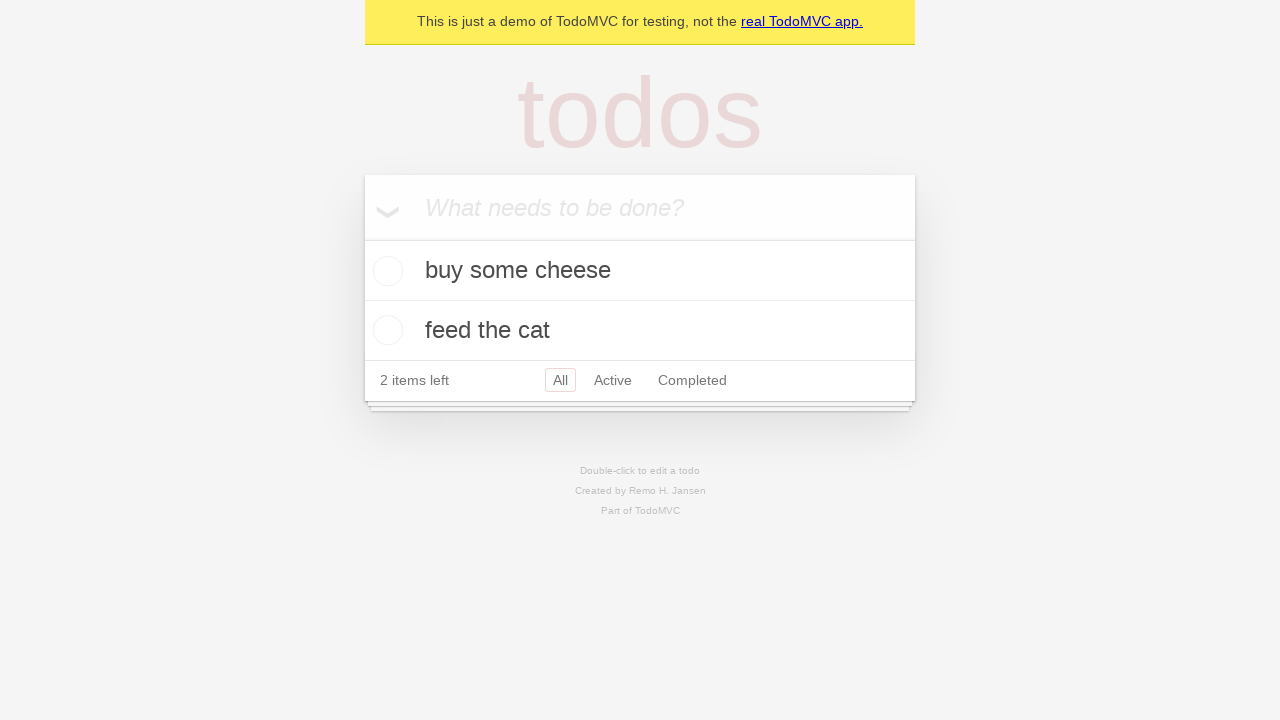

Filled new todo input with 'book a doctors appointment' on .new-todo
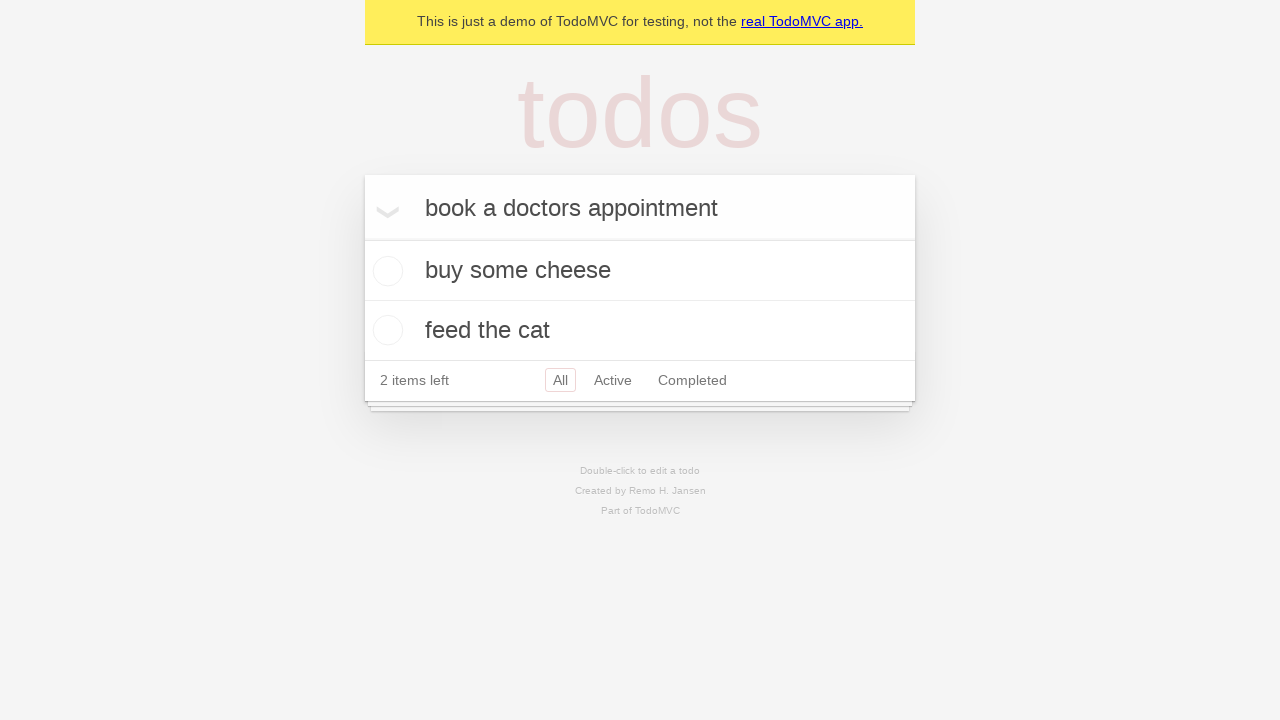

Pressed Enter to add third todo on .new-todo
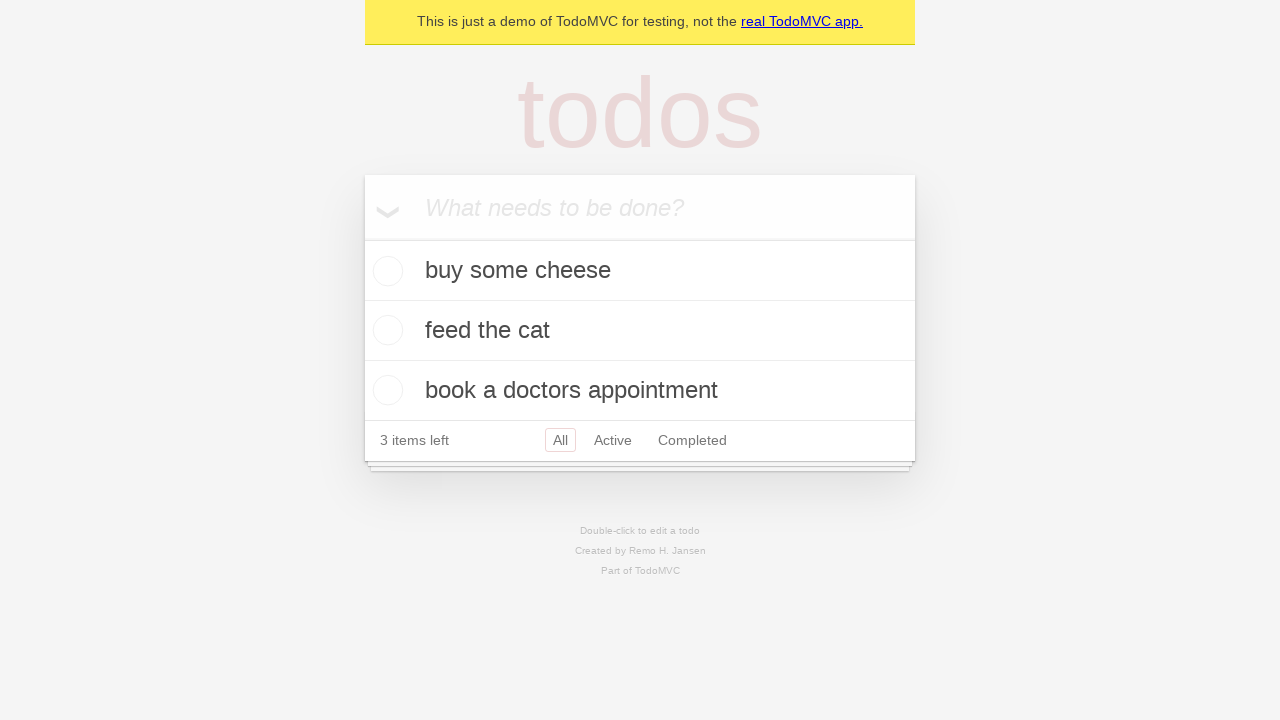

Checked the second todo item to mark it as completed at (385, 330) on .todo-list li .toggle >> nth=1
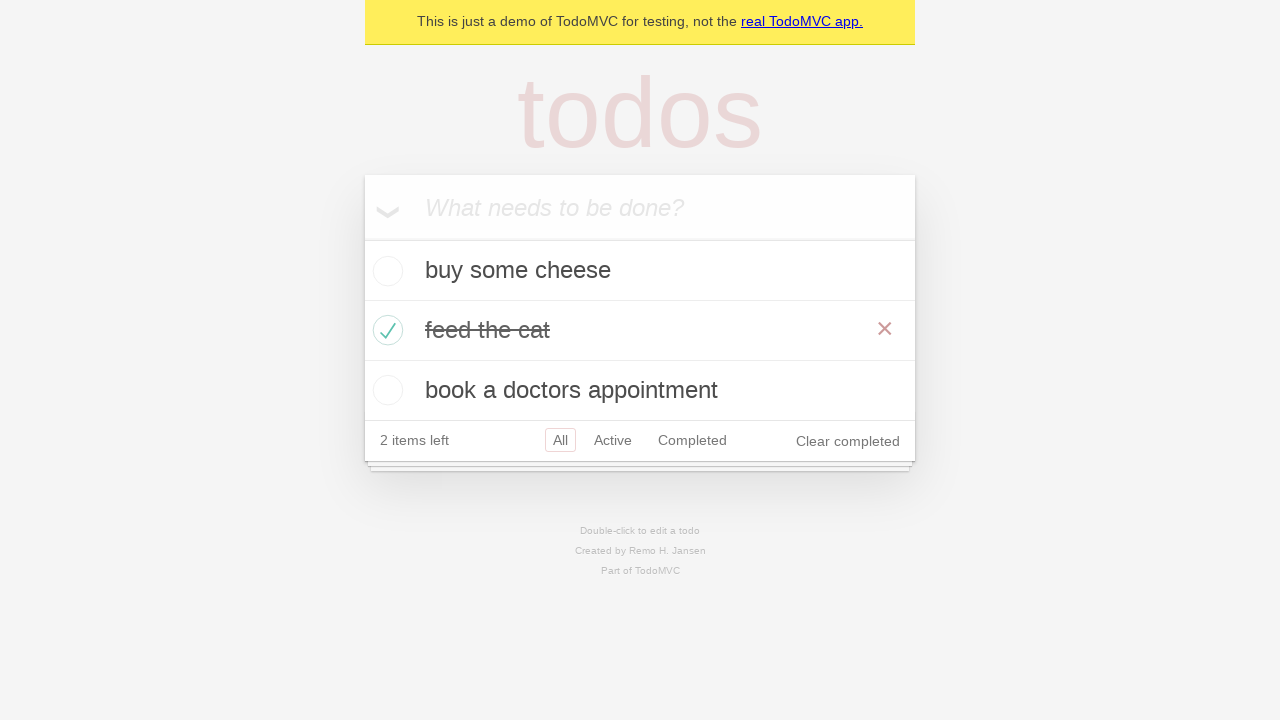

Clicked Active filter to show only active todos at (613, 440) on .filters >> text=Active
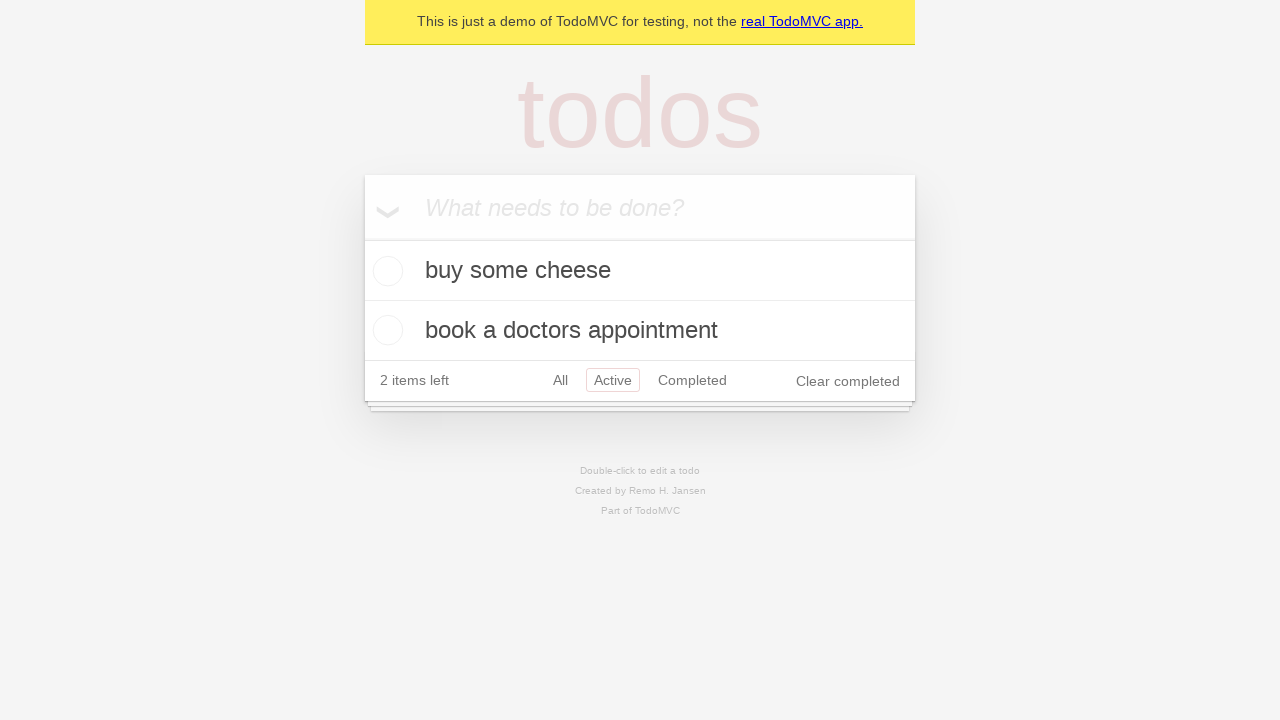

Clicked Completed filter to show only completed todos at (692, 380) on .filters >> text=Completed
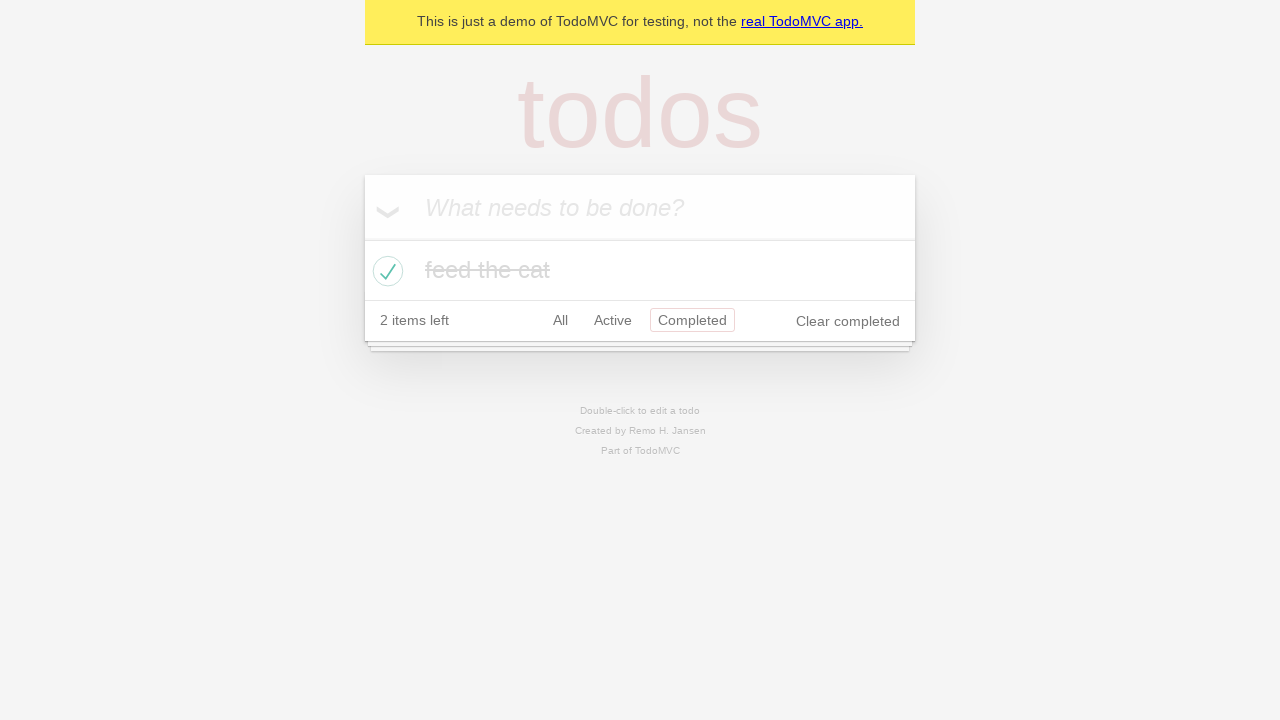

Clicked All filter to display all items at (560, 320) on .filters >> text=All
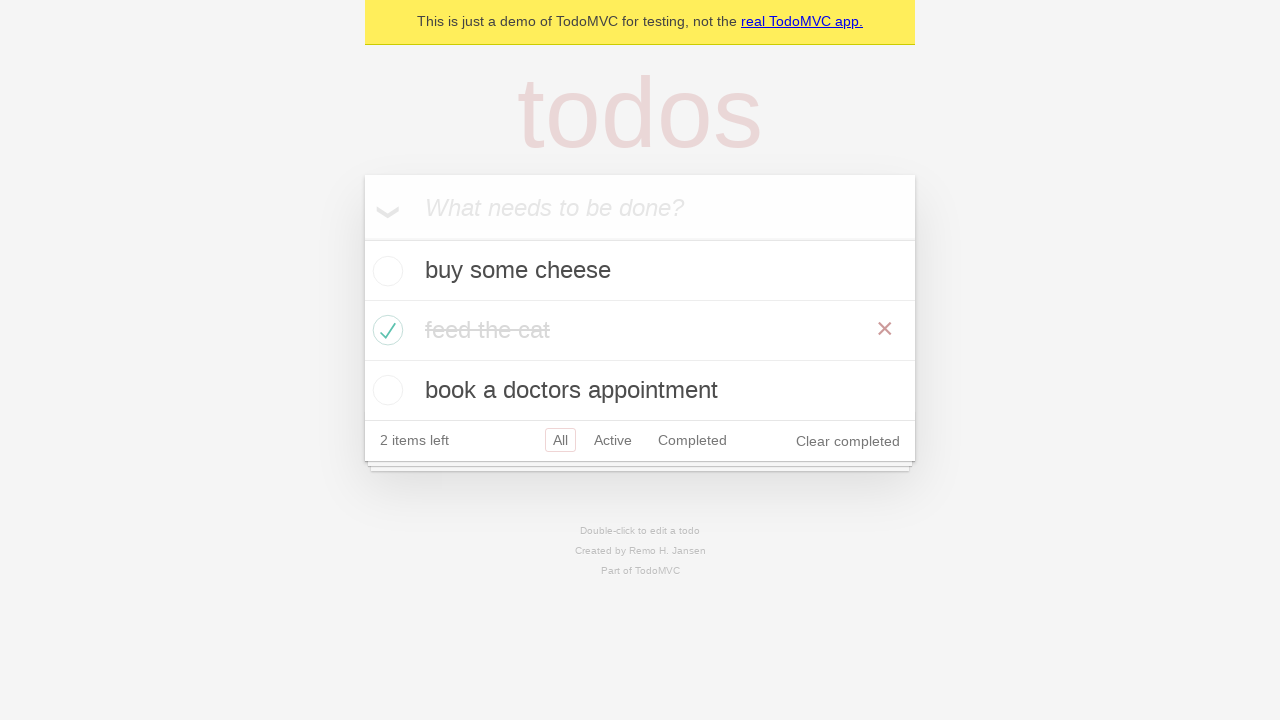

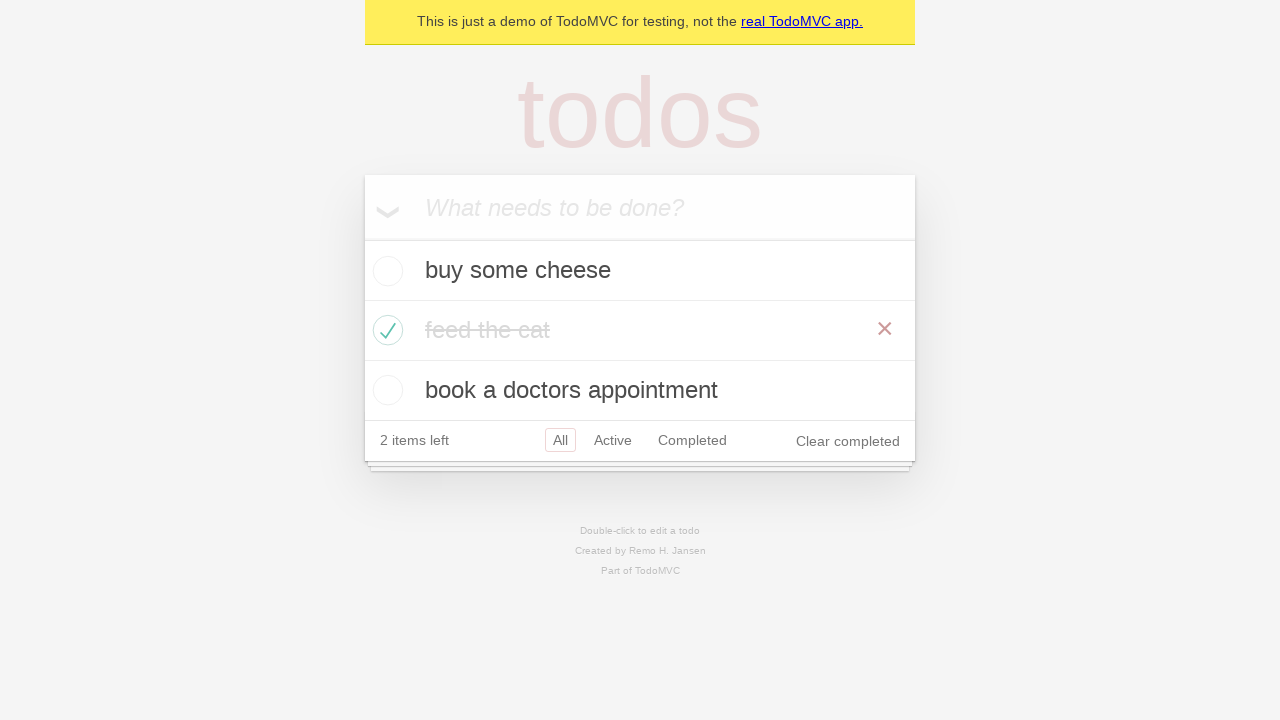